Tests dropdown selection by value attribute - selects Option 2 using its value attribute

Starting URL: https://the-internet.herokuapp.com/dropdown

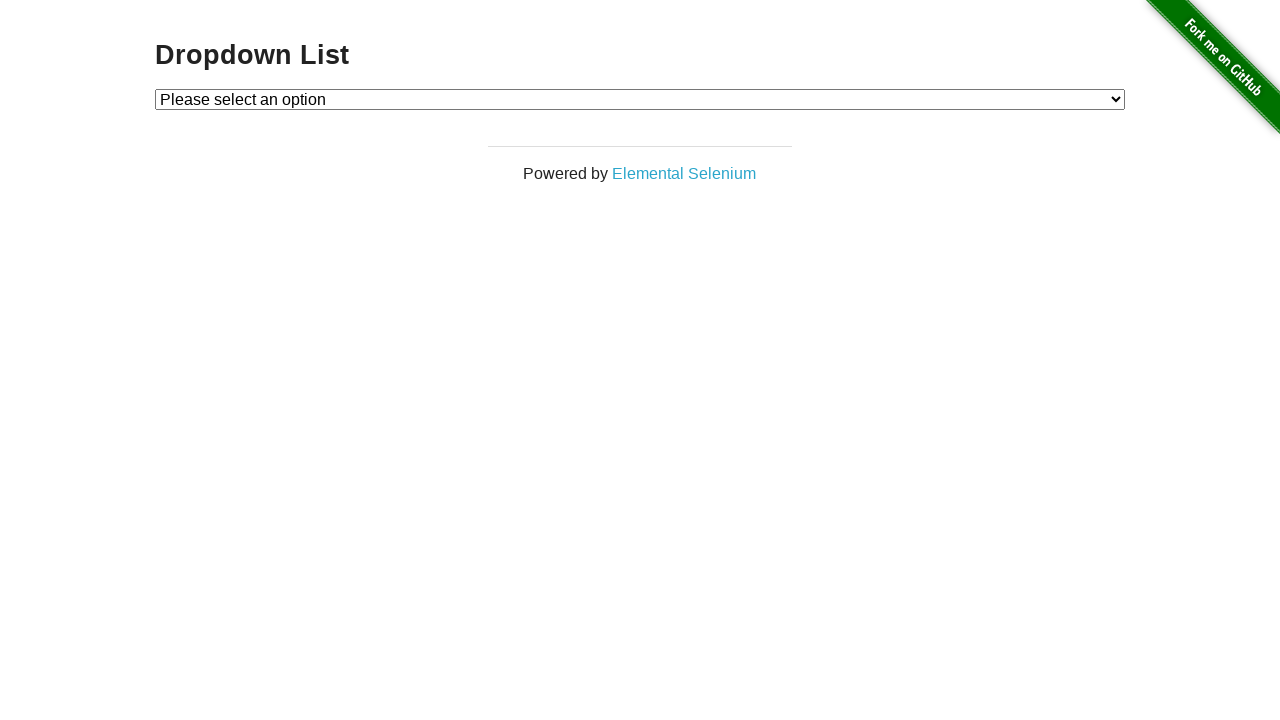

Navigated to dropdown test page
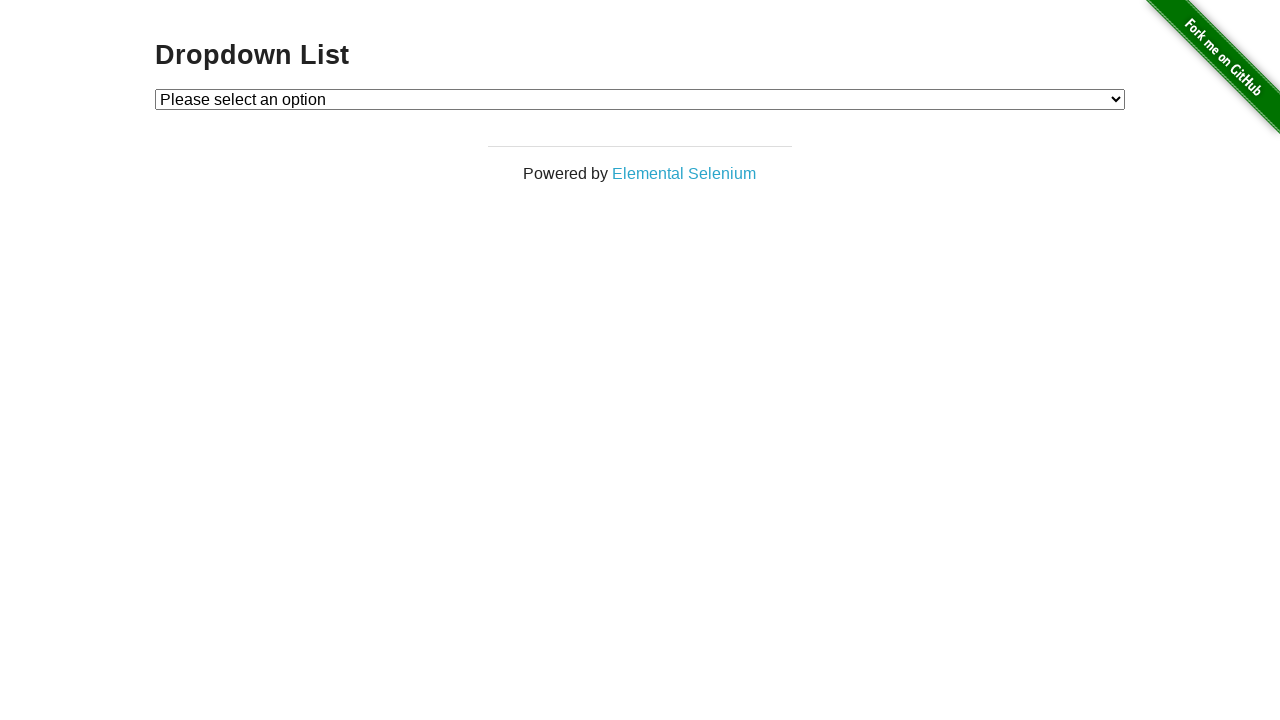

Selected Option 2 using its value attribute on #dropdown
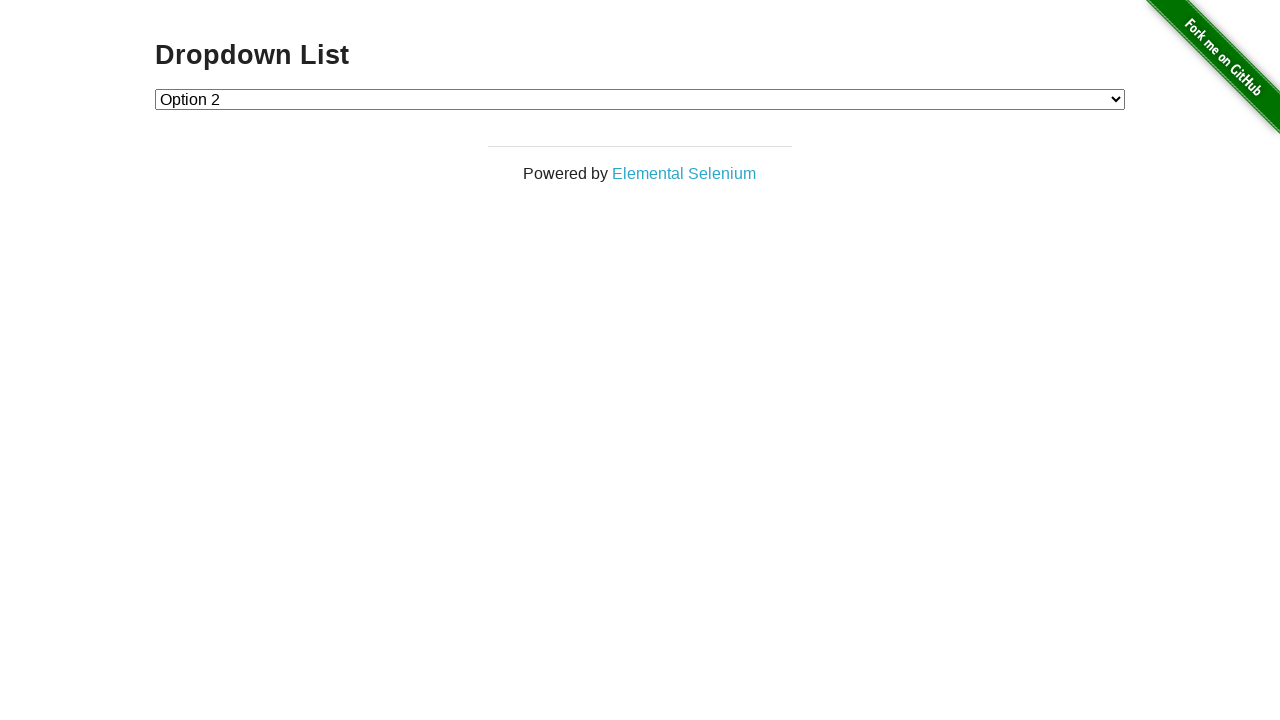

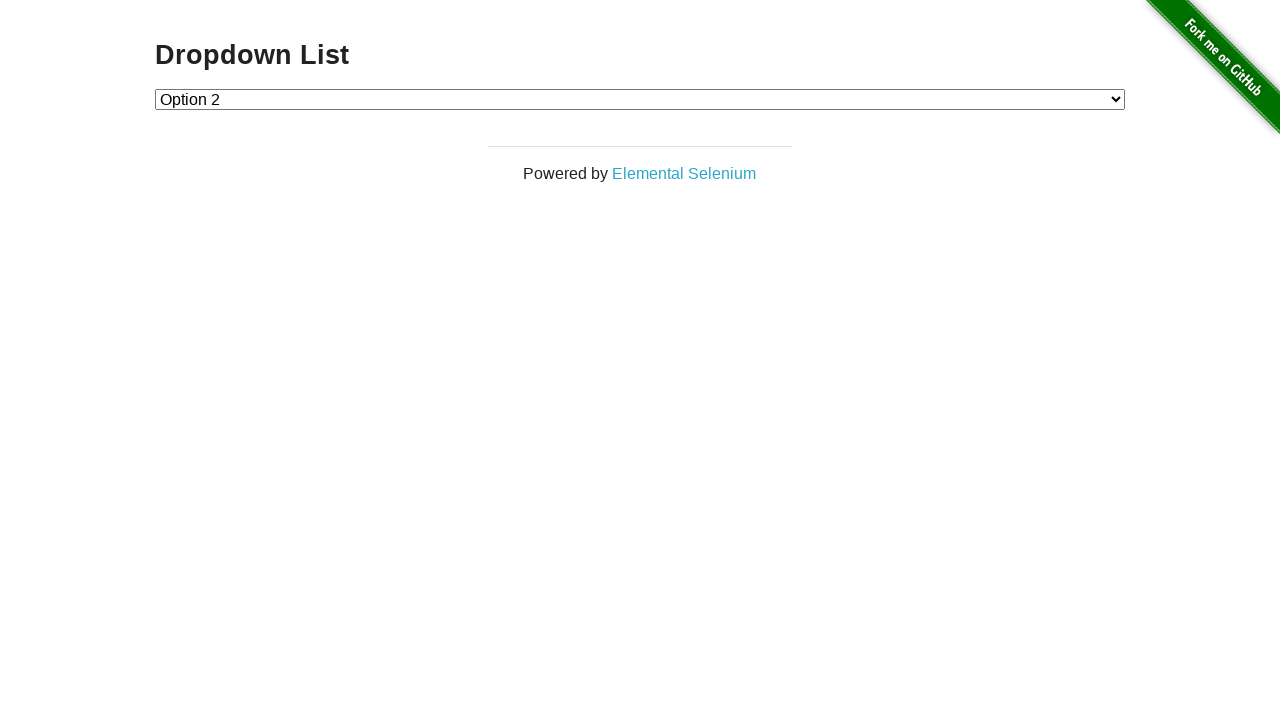